Navigates to the Admin page and verifies admin controls like Clean and Initialize buttons are displayed

Starting URL: https://parabank.parasoft.com/parabank/index.htm

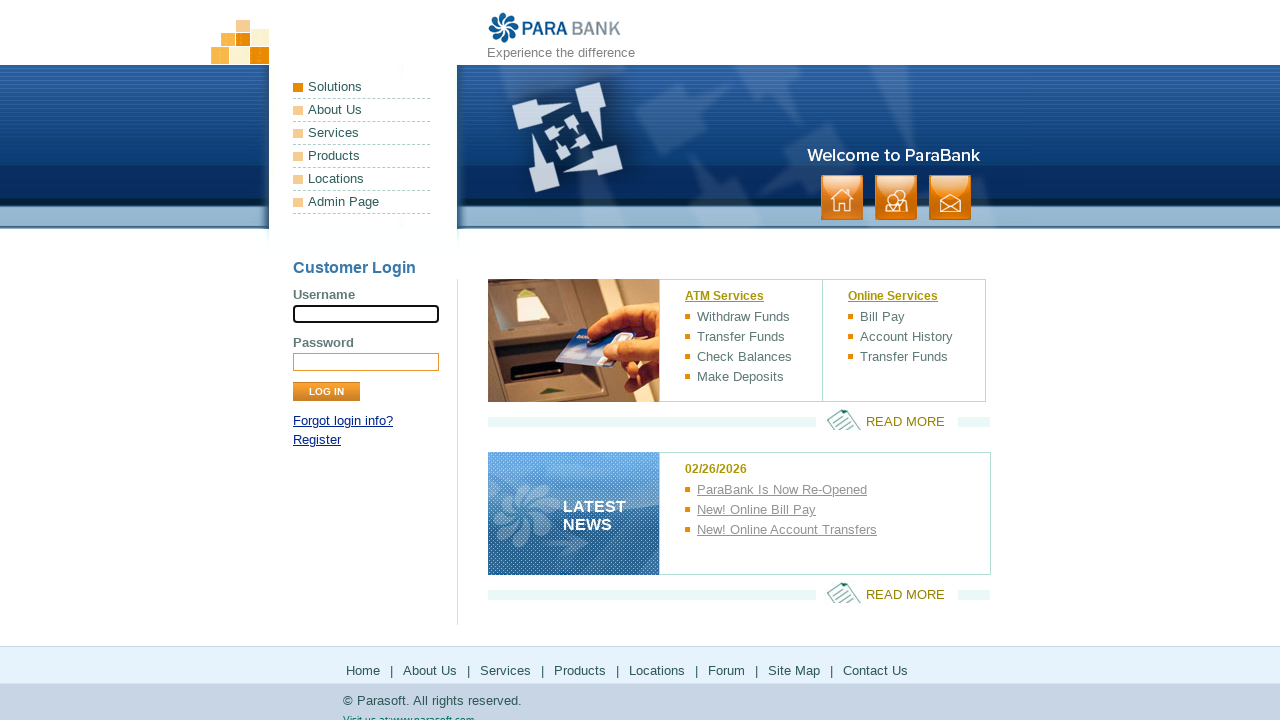

Clicked Admin Page link at (362, 202) on a:has-text('Admin Page')
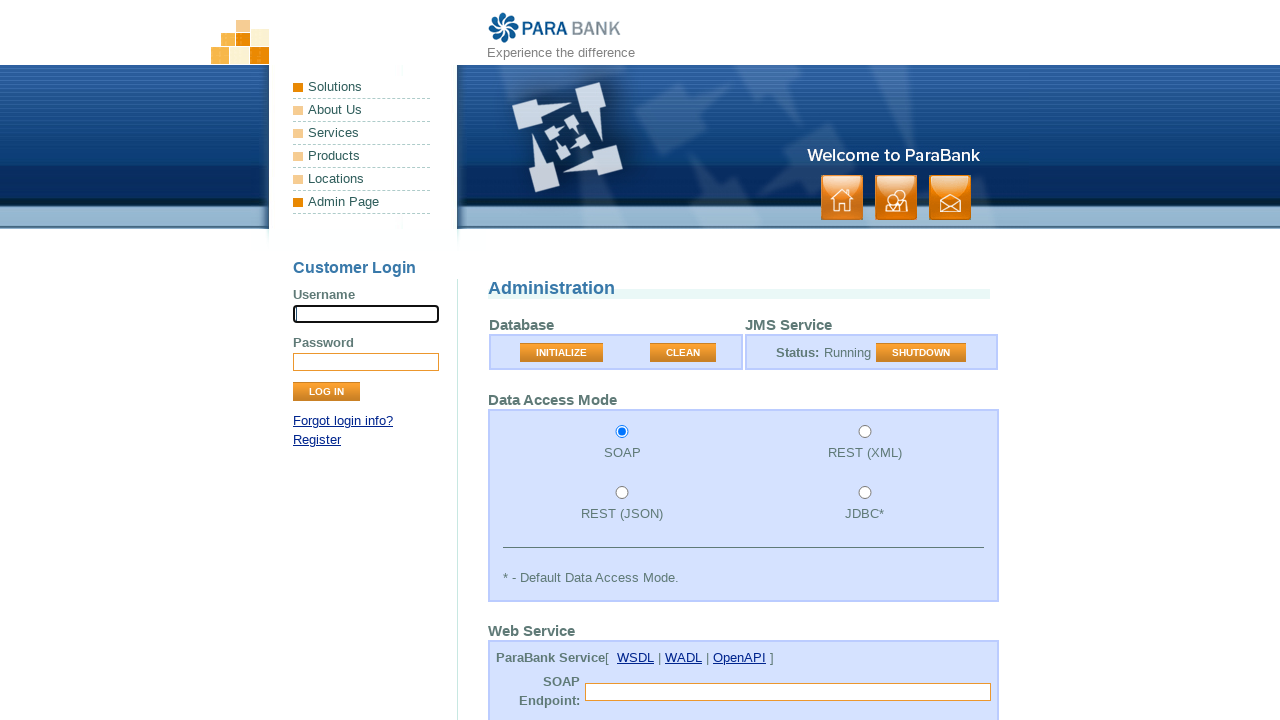

Clean button is displayed and loaded
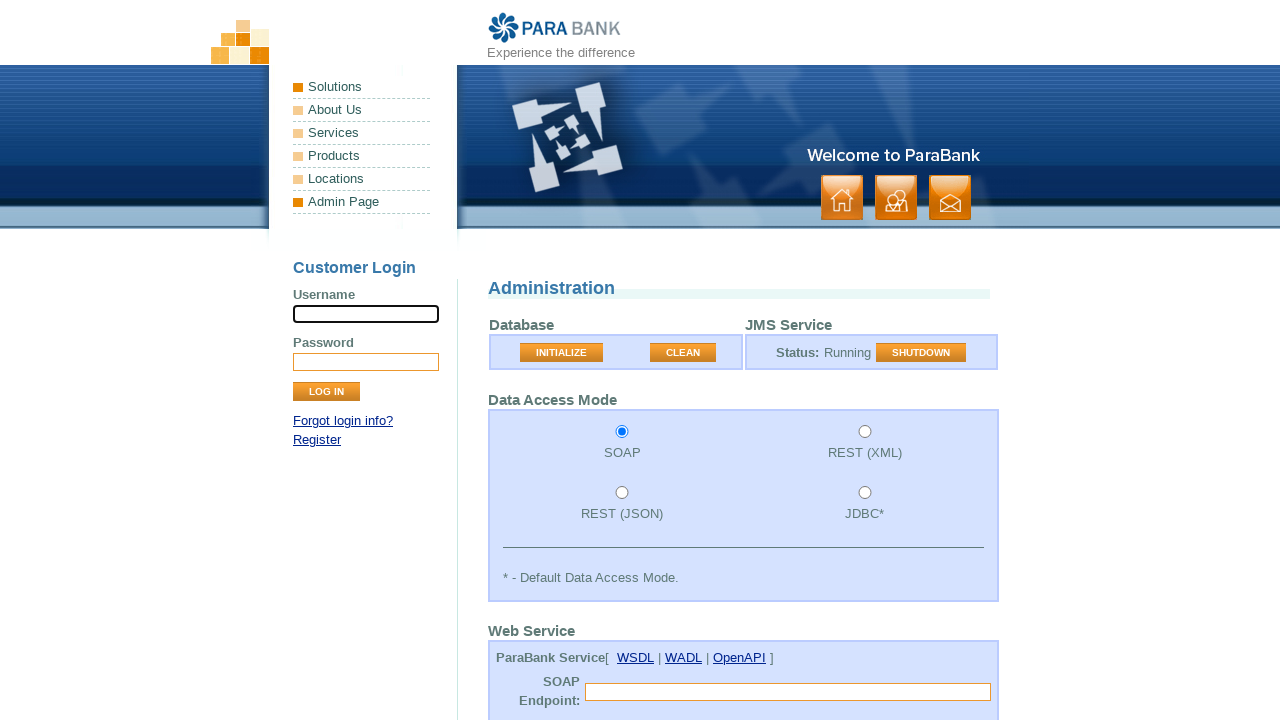

Initialize button is displayed and loaded
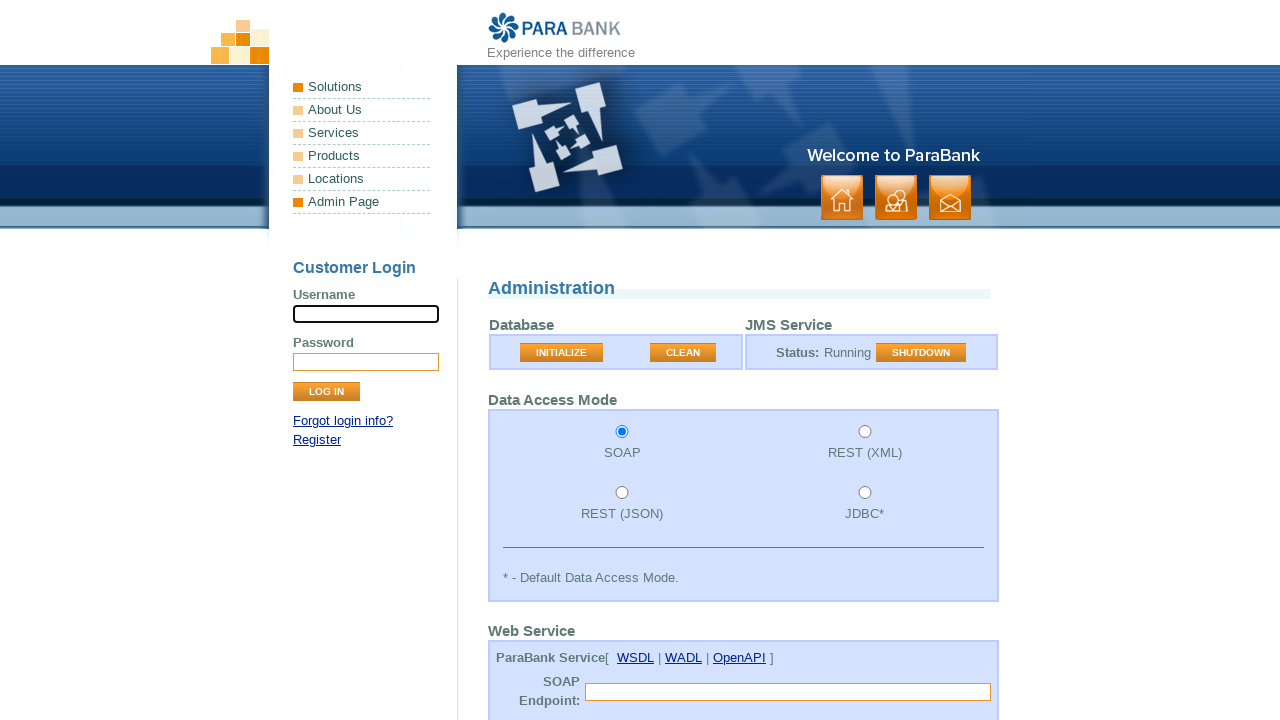

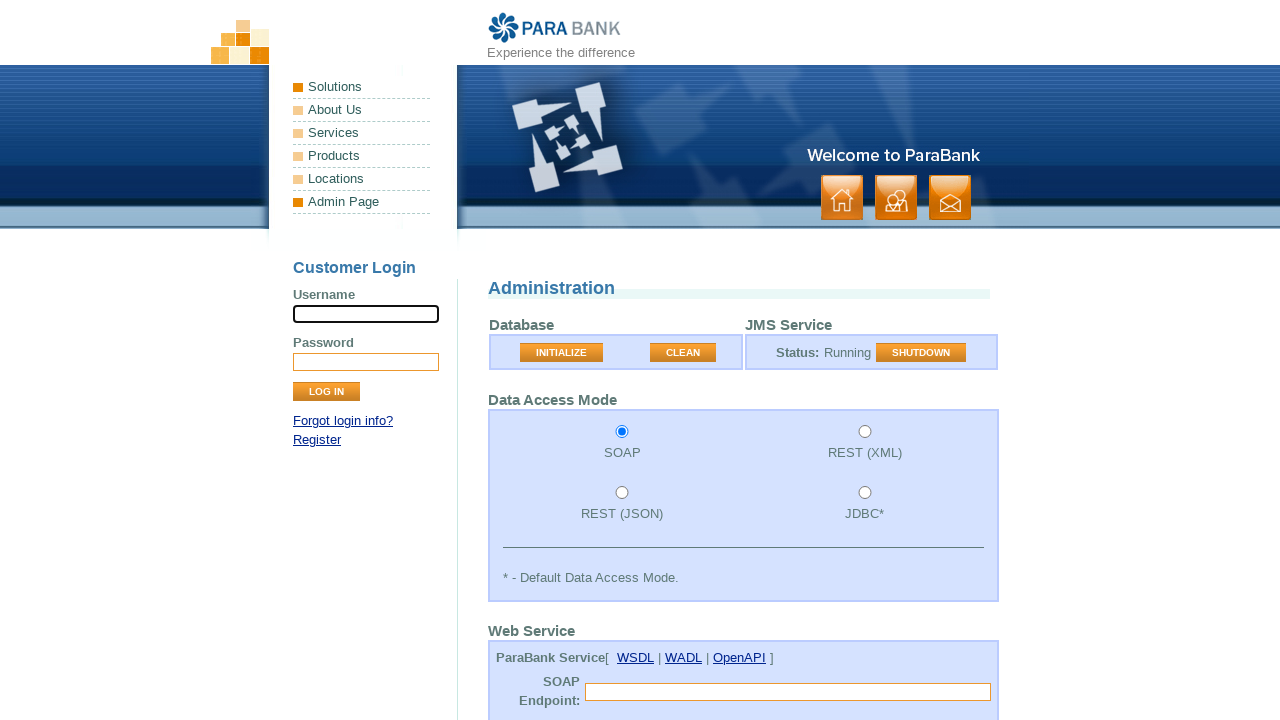